Tests double click functionality by double-clicking on the A/B Testing link and verifying navigation

Starting URL: https://practice.cydeo.com

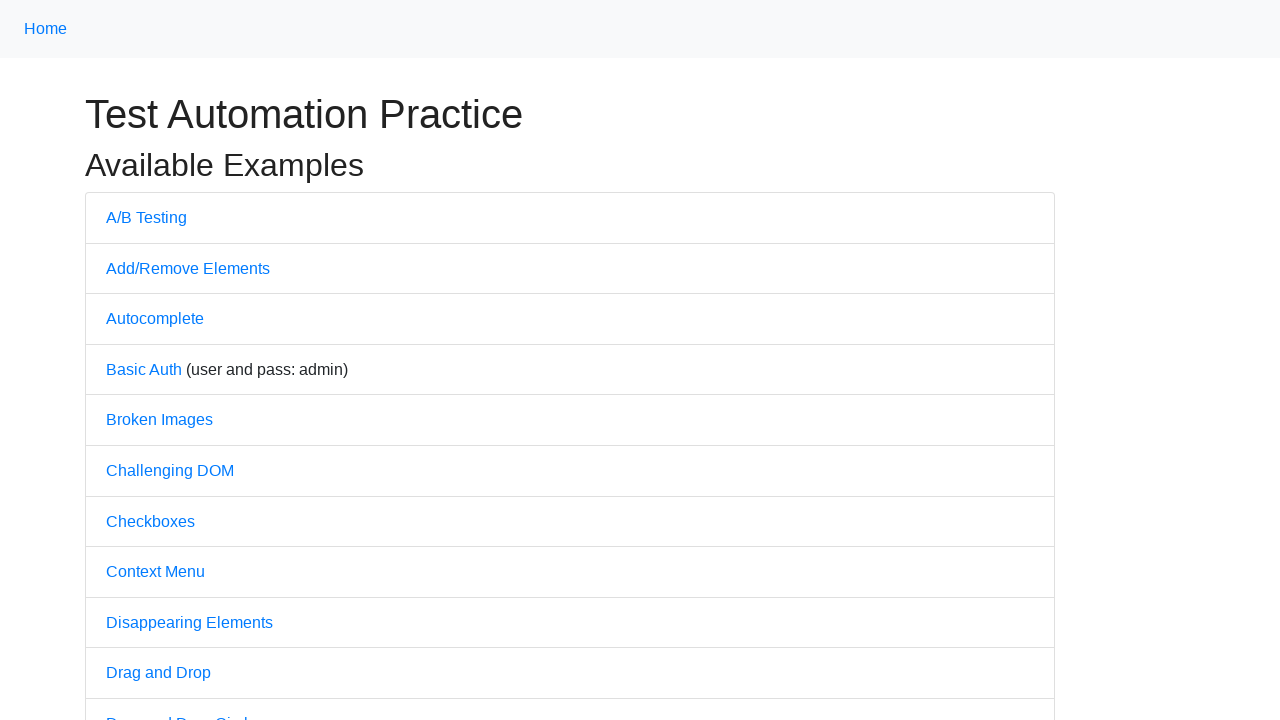

Double-clicked on A/B Testing link at (146, 217) on text='A/B Testing'
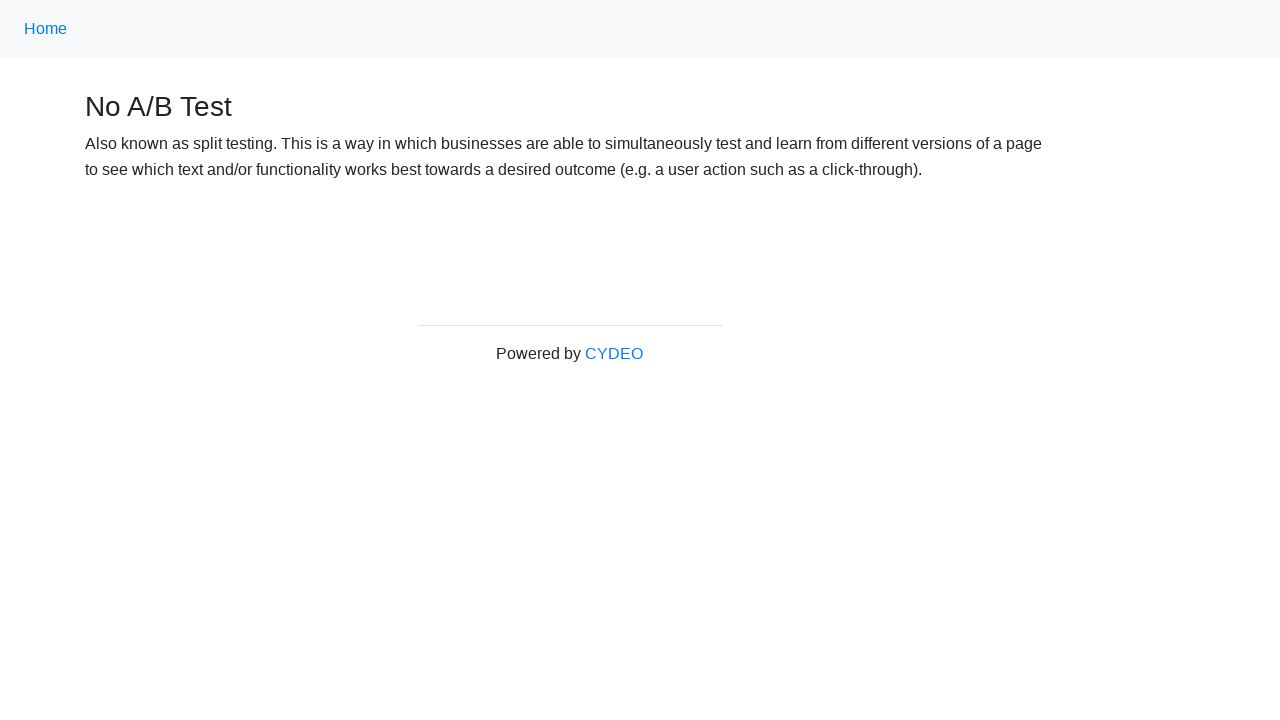

Verified navigation to A/B Testing page at https://practice.cydeo.com/abtest
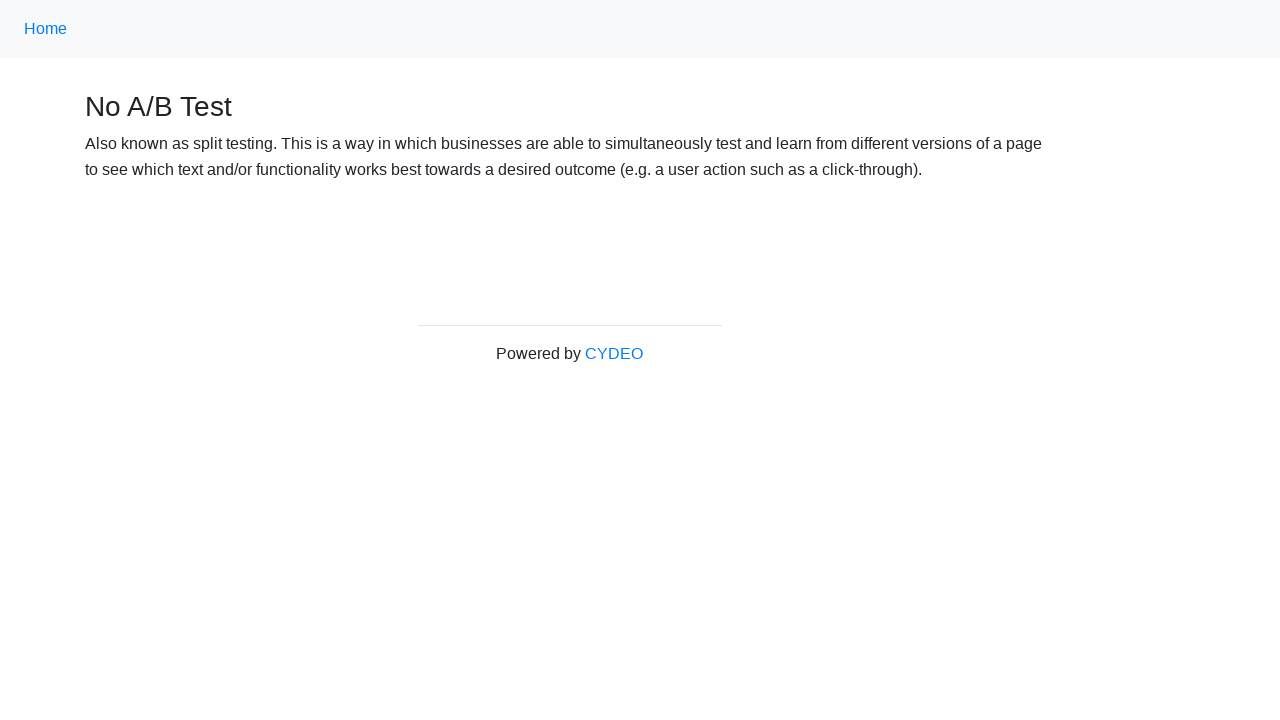

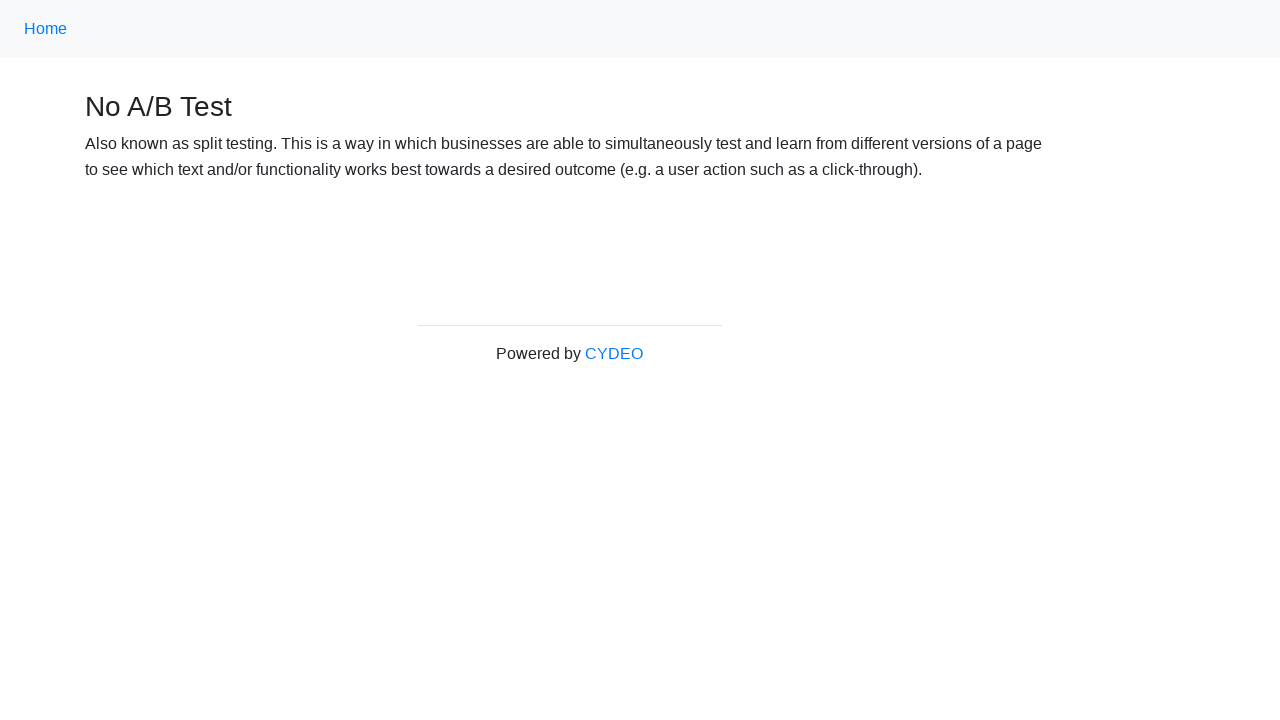